Navigates to Mahindra Auto website and maximizes the browser window

Starting URL: https://auto.mahindra.com/

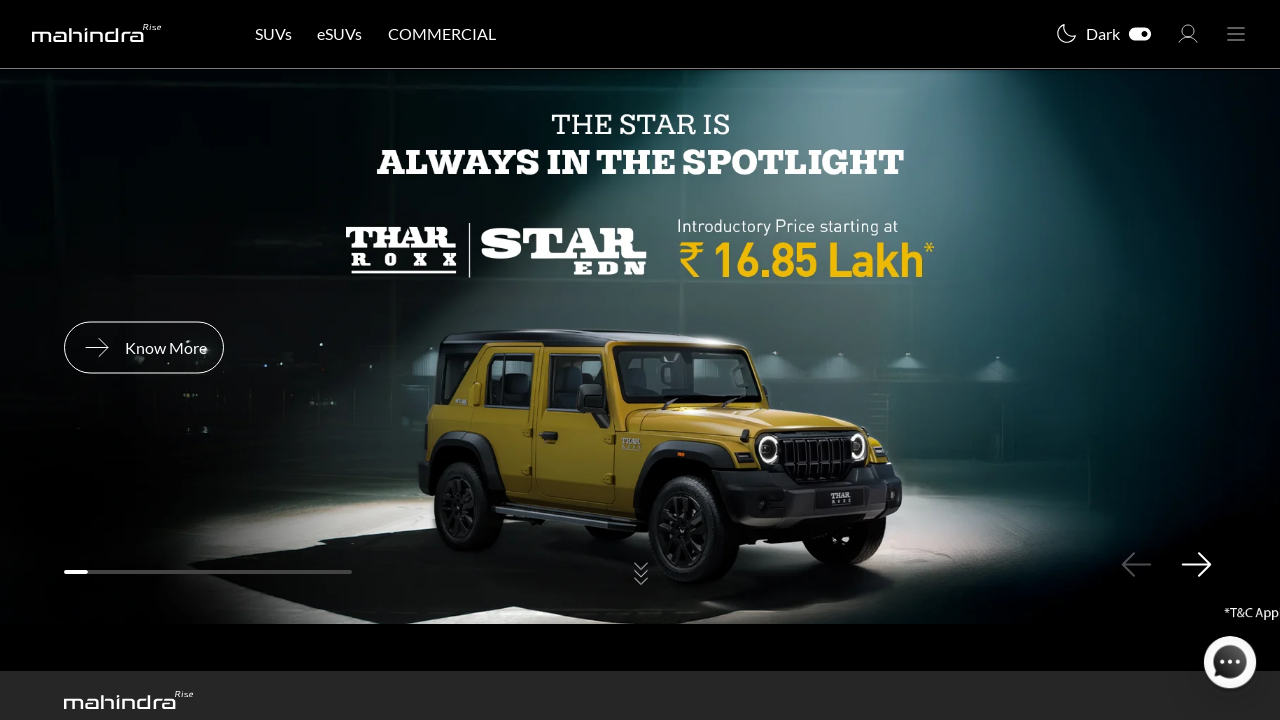

Waited for page to fully load (DOM content loaded)
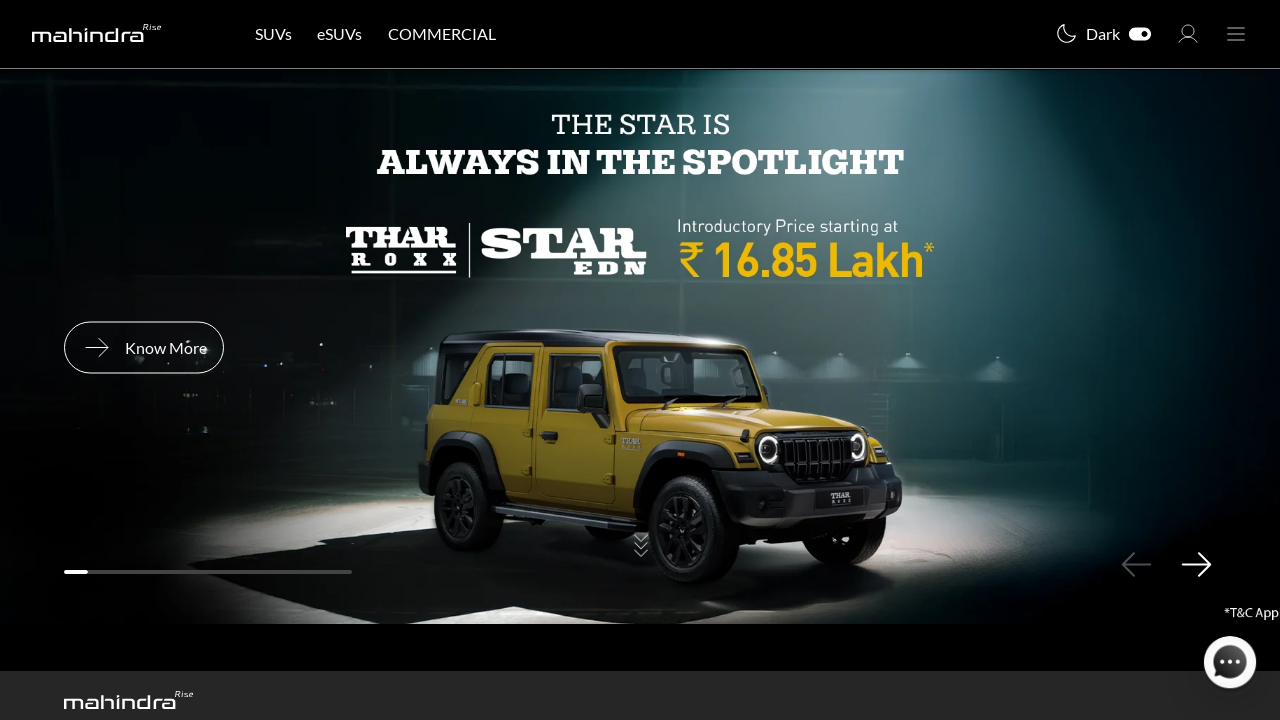

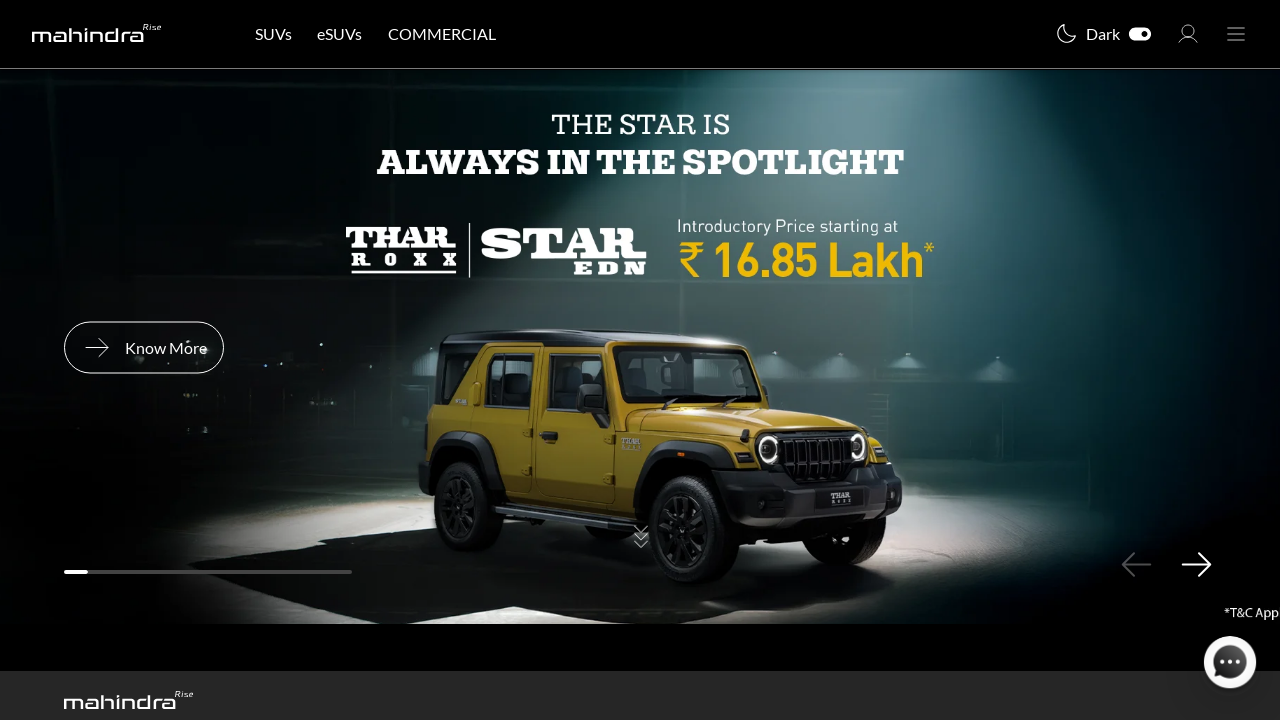